Navigates to a registration form and interacts with the Skills dropdown field

Starting URL: https://demo.automationtesting.in/Register.html

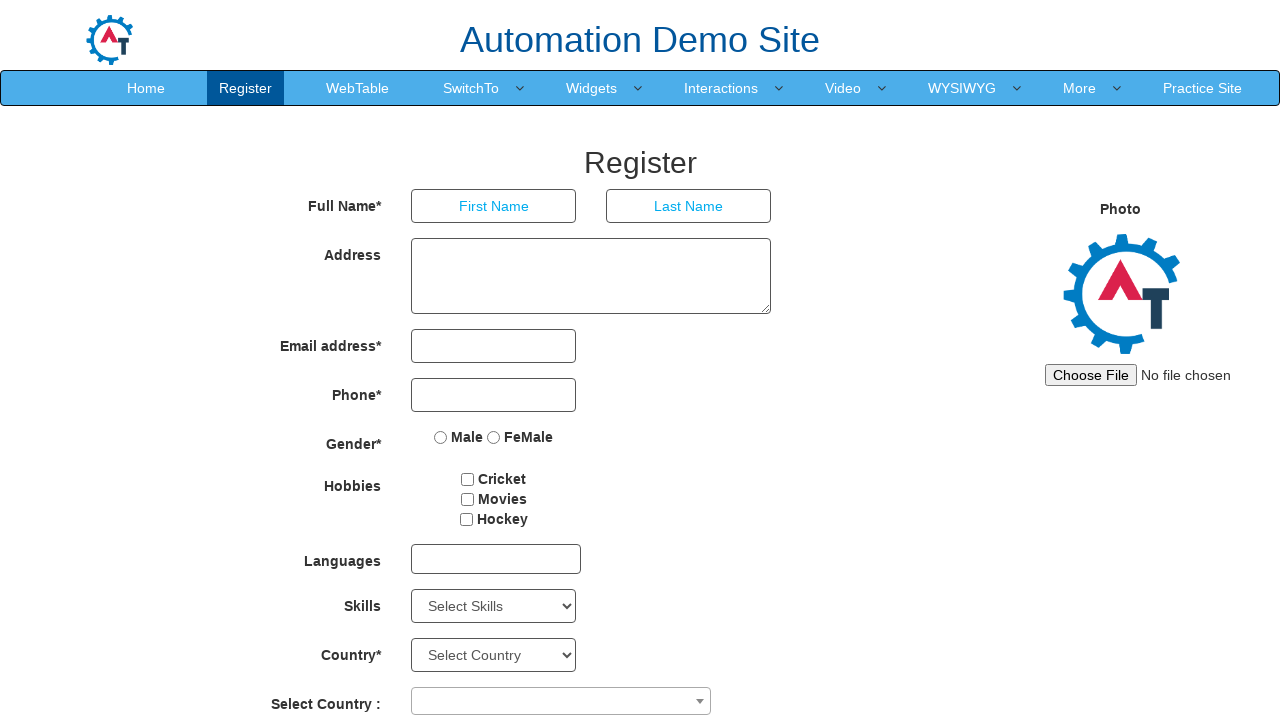

Clicked on the Skills dropdown to open it at (494, 606) on select#Skills
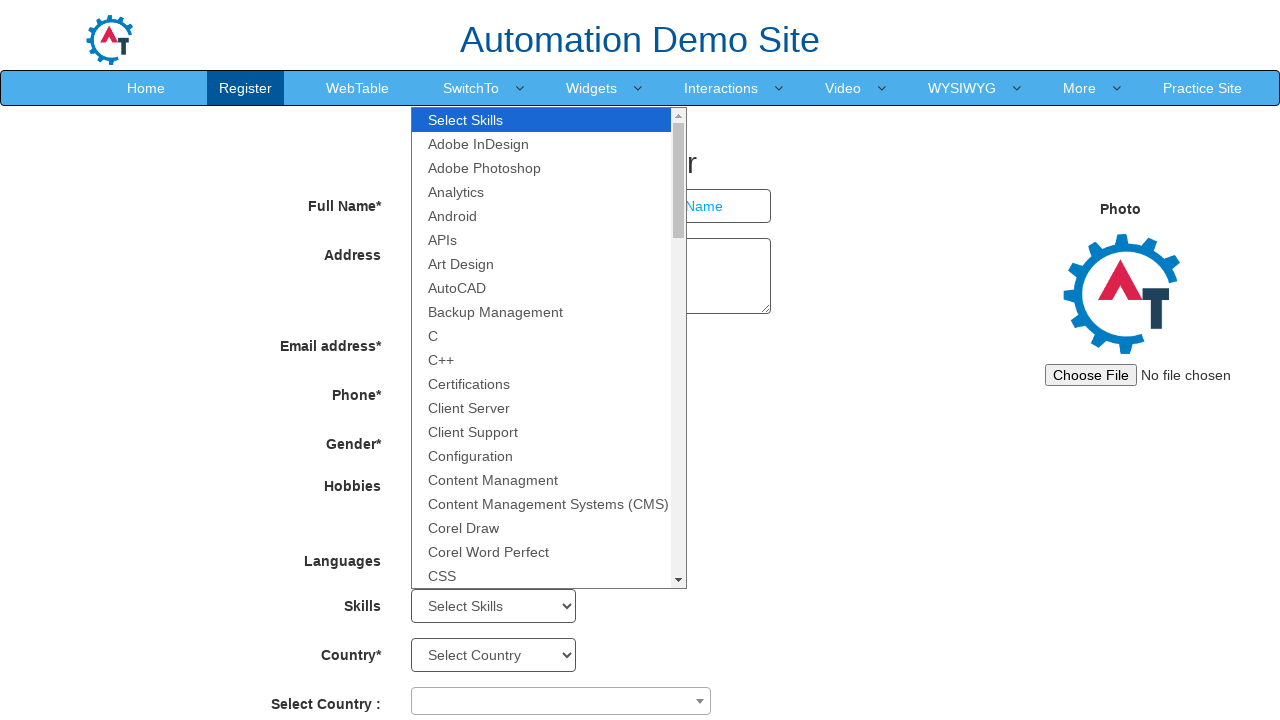

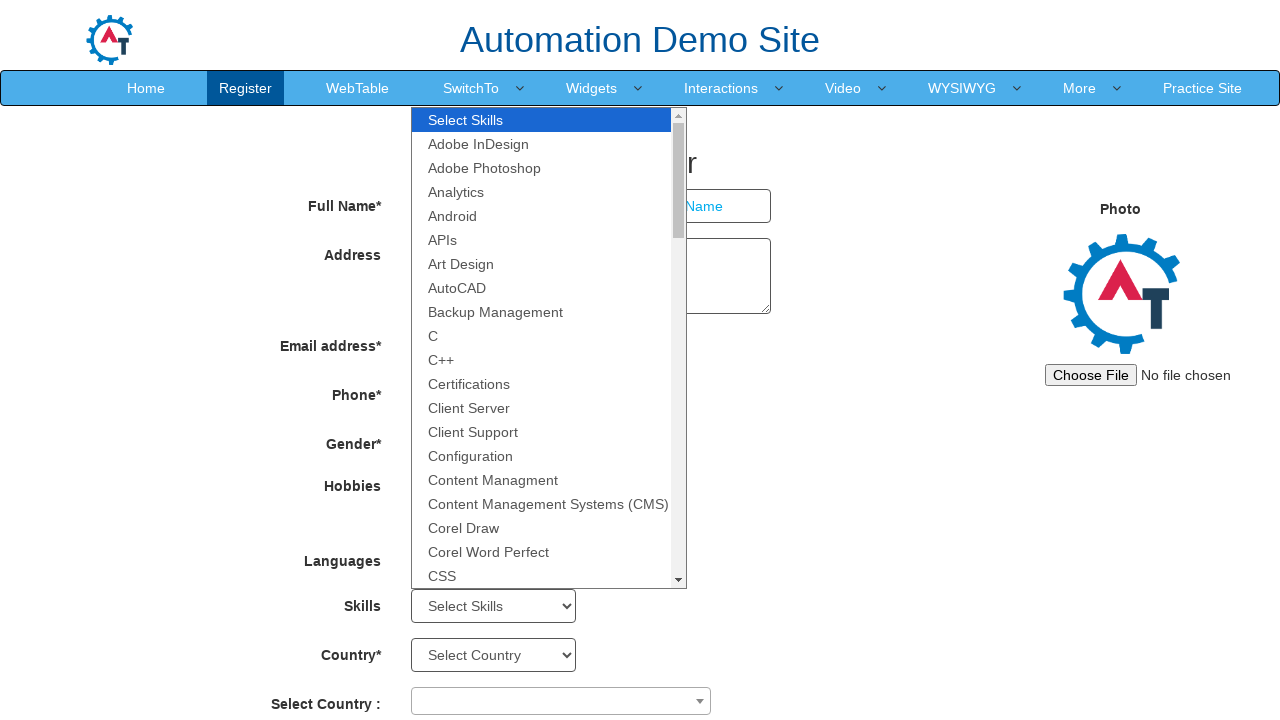